Tests that the RSVP site loads and contains an invitee list element by checking for the presence of the invitedList element

Starting URL: https://treehouse-projects.github.io/selenium-webdriver-intermediate/waits/app/index.html

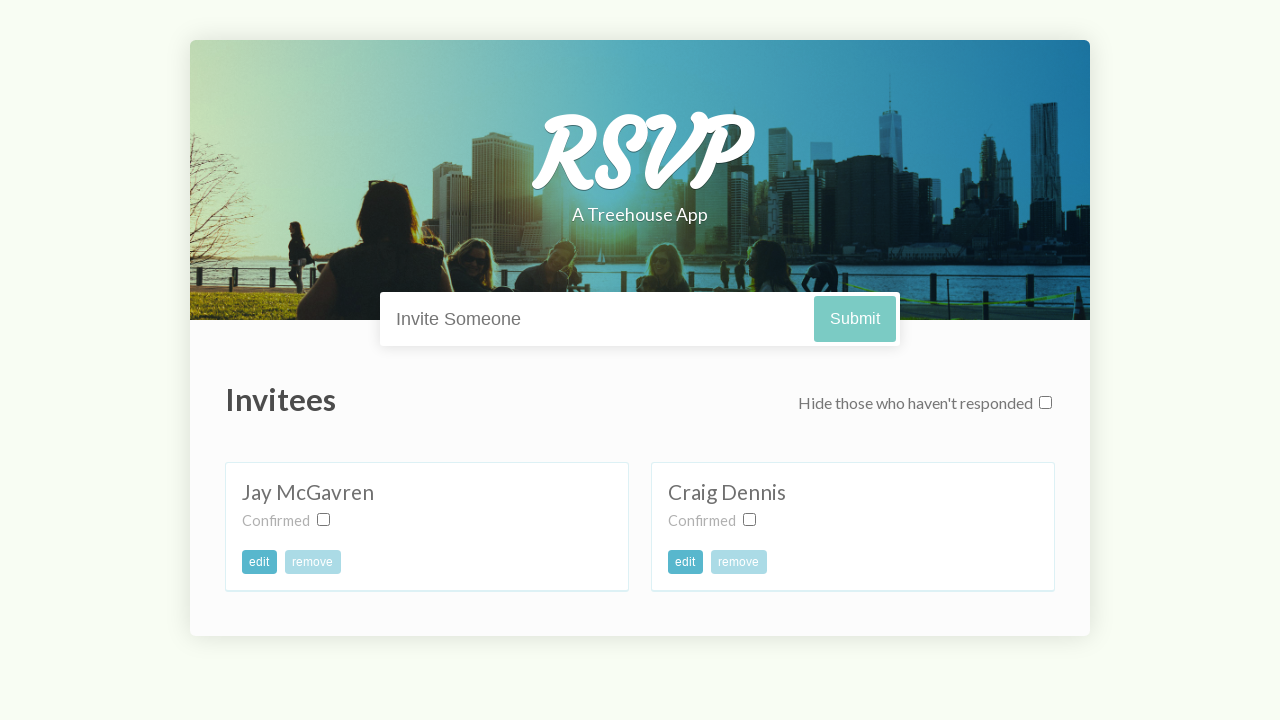

Navigated to RSVP site
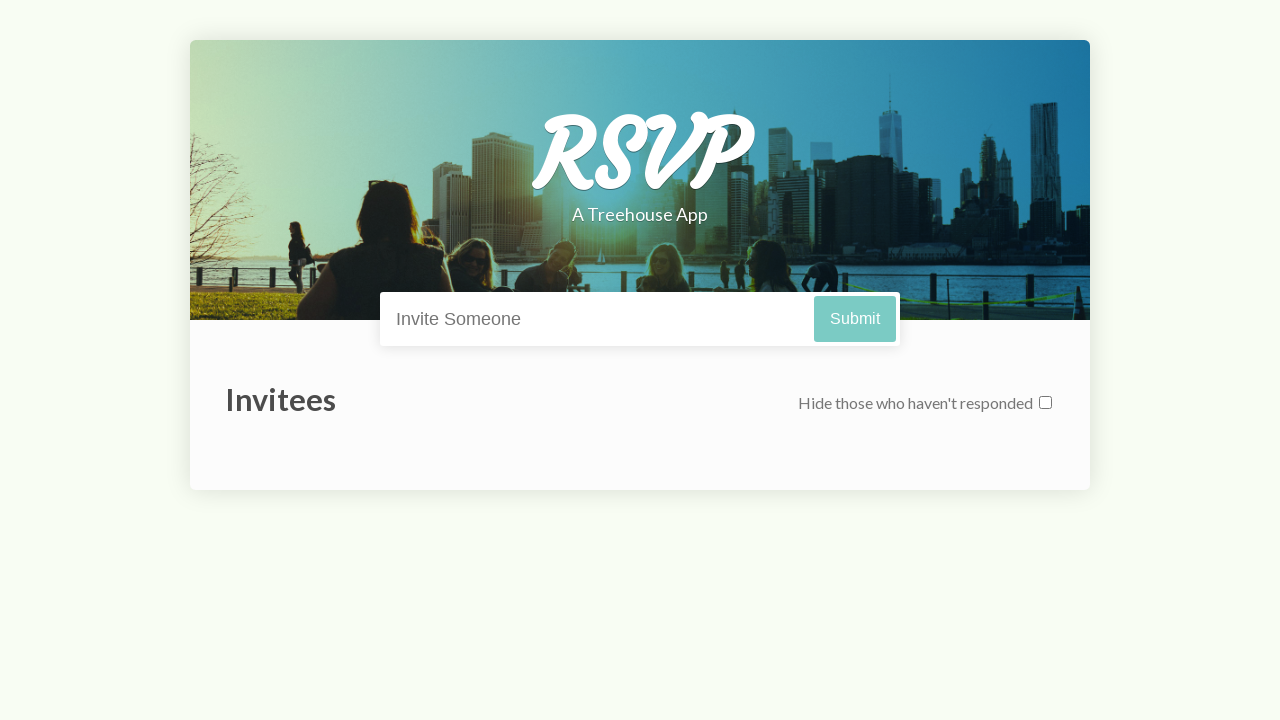

Waited for invitee list element to load
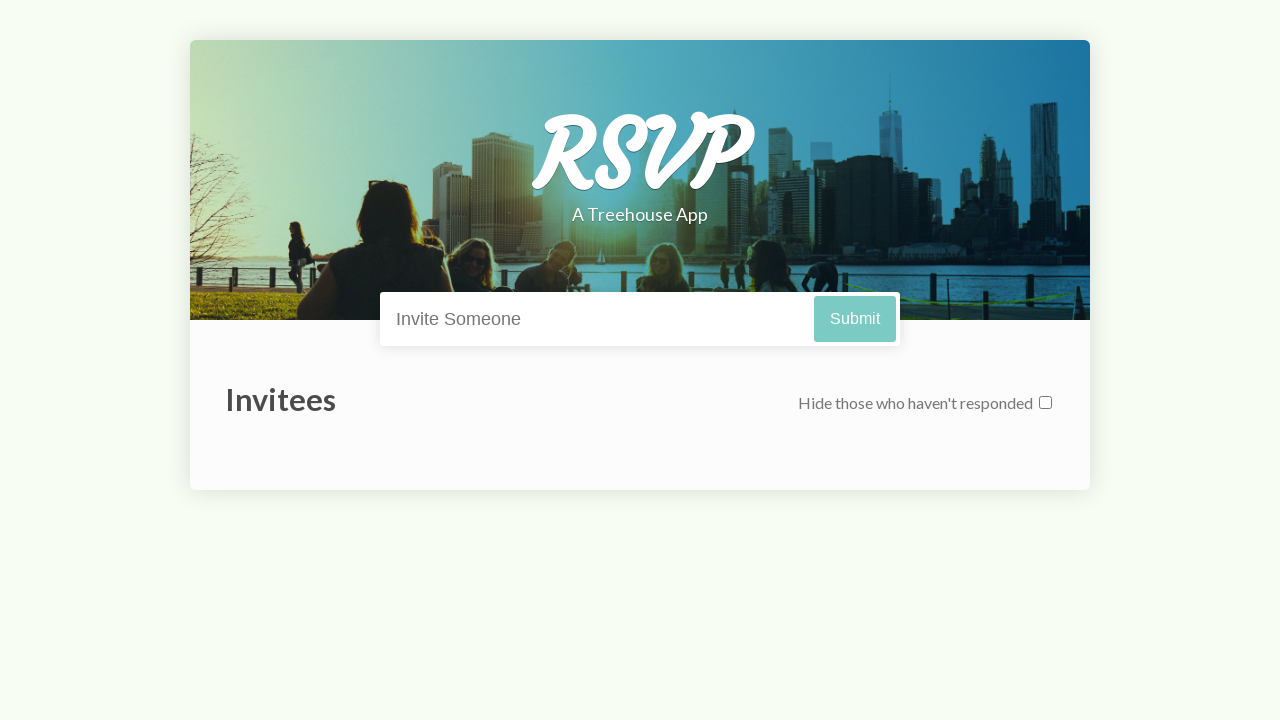

Verified invitee list element is visible
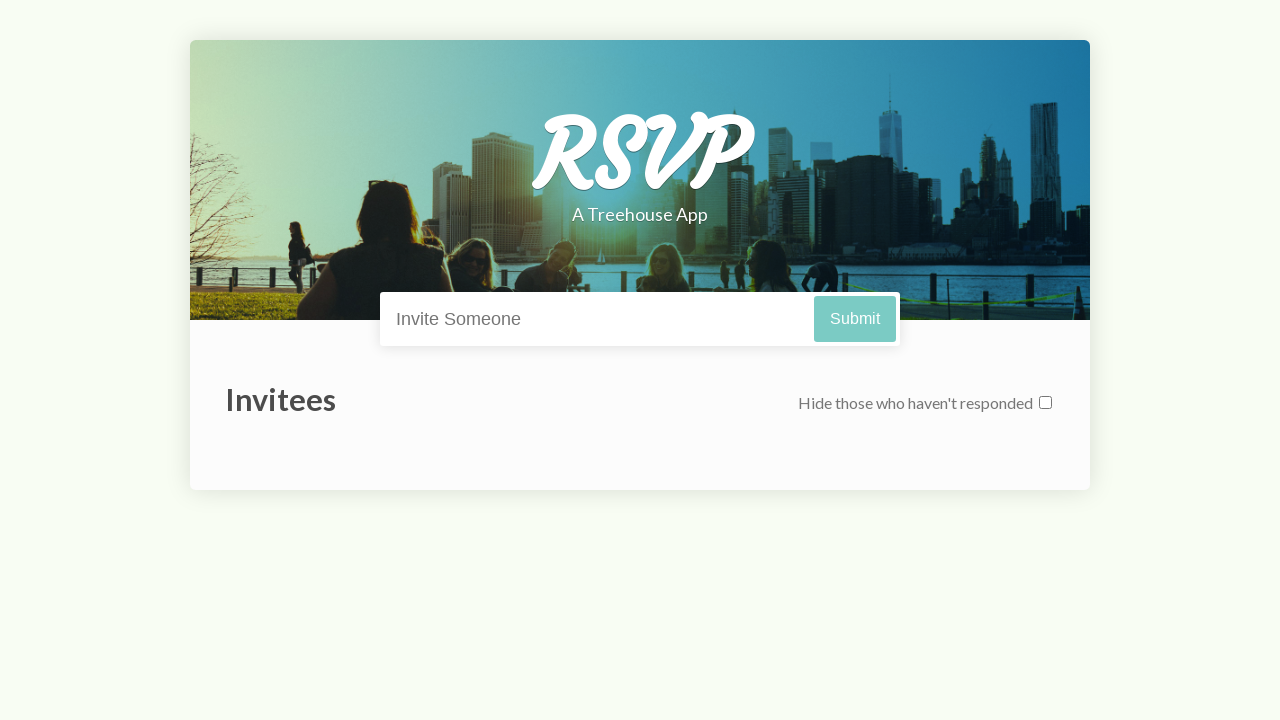

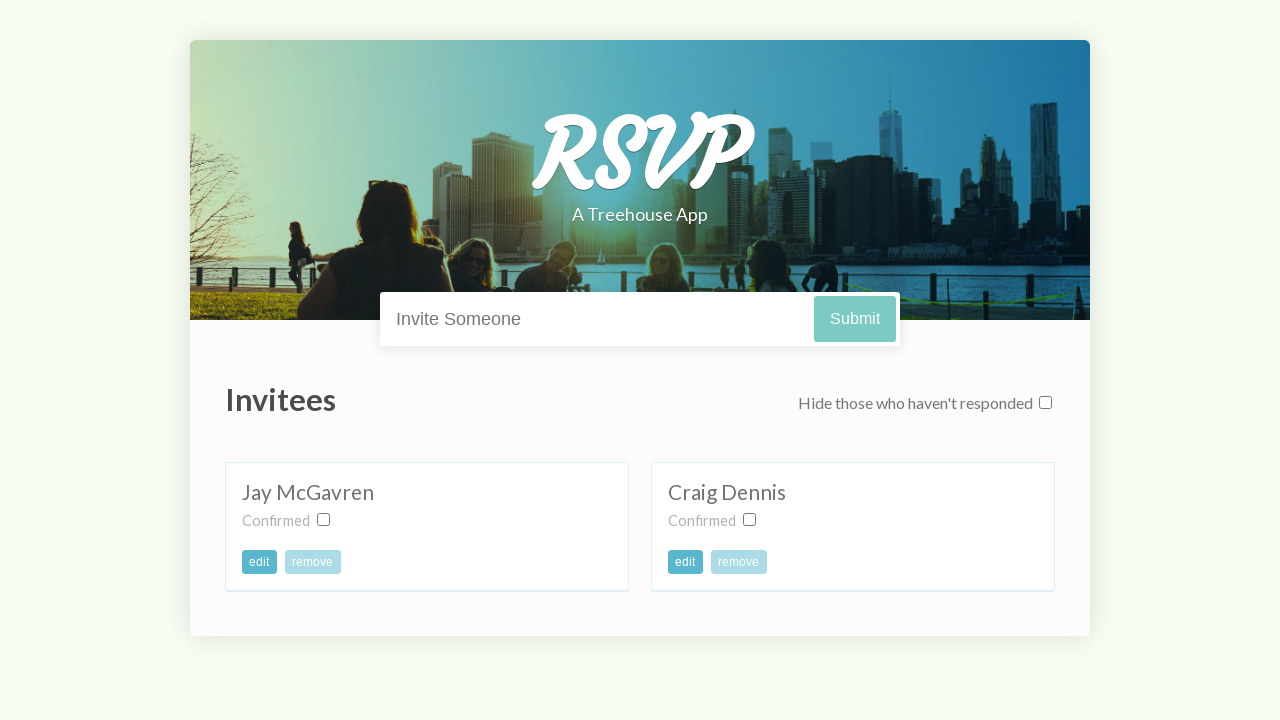